Tests closing an entry advertisement modal by clicking the close button

Starting URL: https://the-internet.herokuapp.com/entry_ad

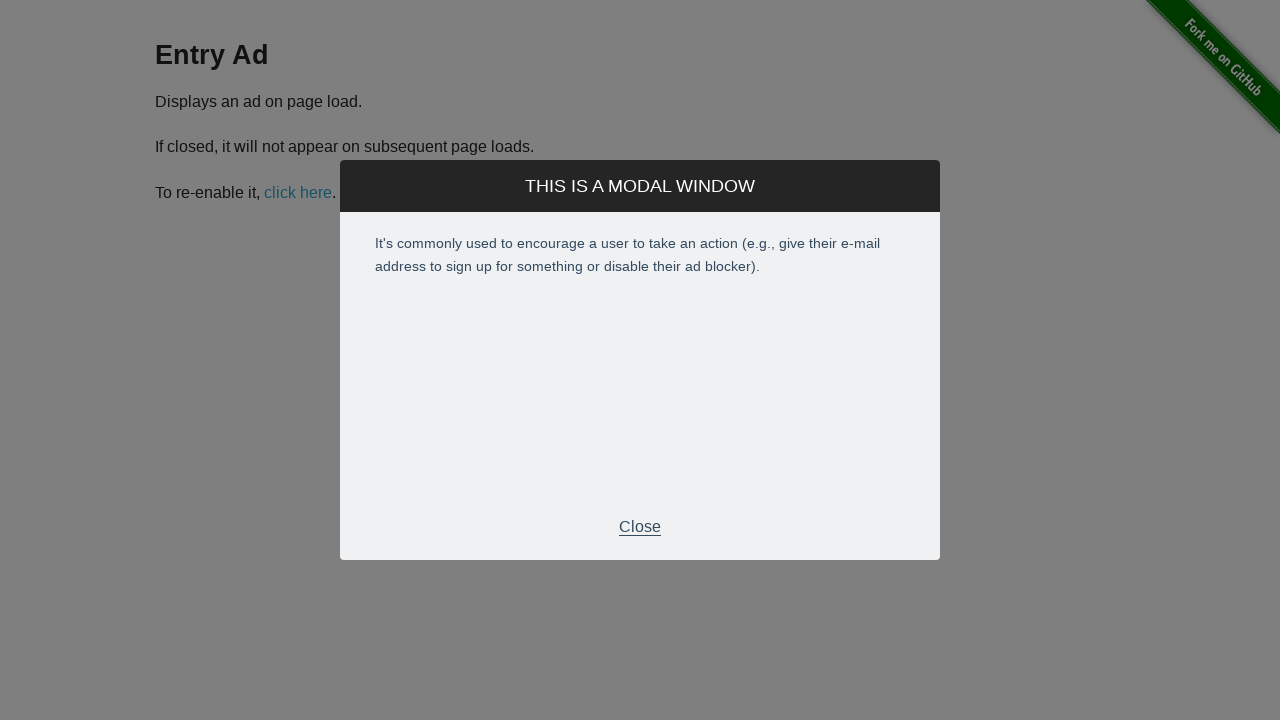

Waited for entry advertisement modal close button to appear
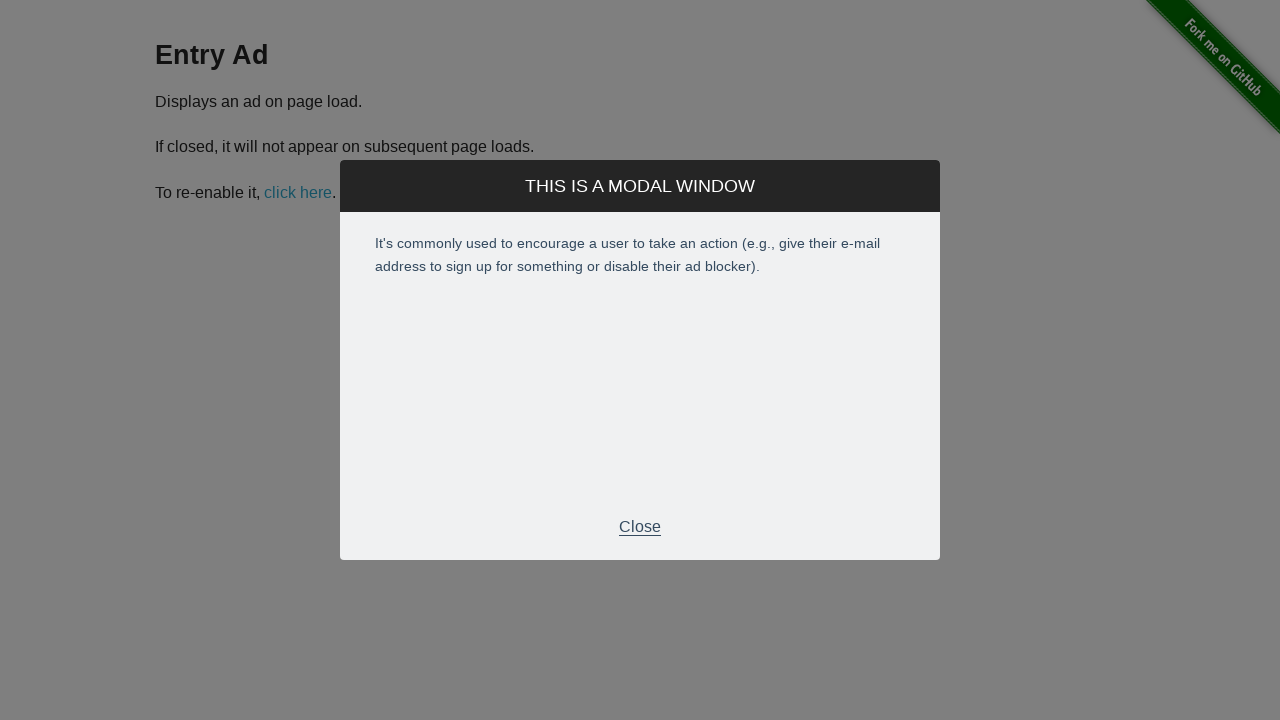

Clicked close button to dismiss entry advertisement modal at (640, 527) on xpath=//*[@id="modal"]/div[2]/div[3]/p
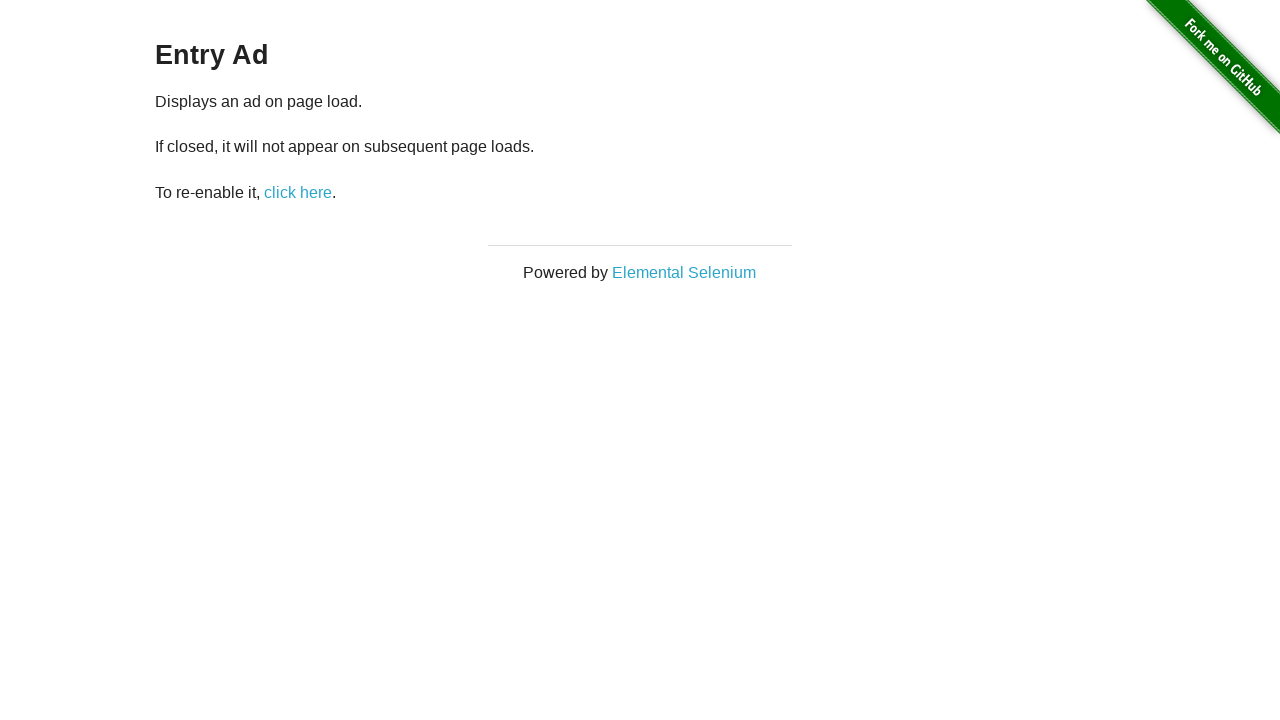

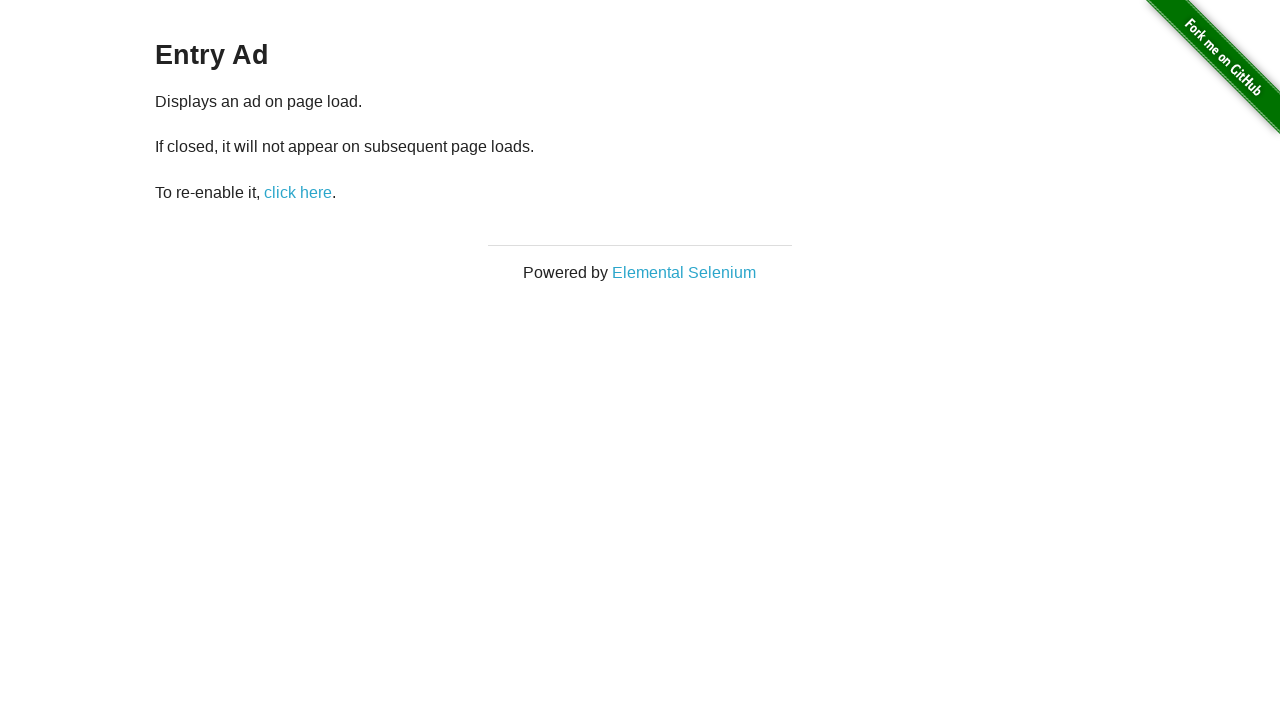